Tests dropdown selection functionality by selecting an option by its visible text from a course dropdown menu

Starting URL: https://www.hyrtutorials.com/p/html-dropdown-elements-practice.html

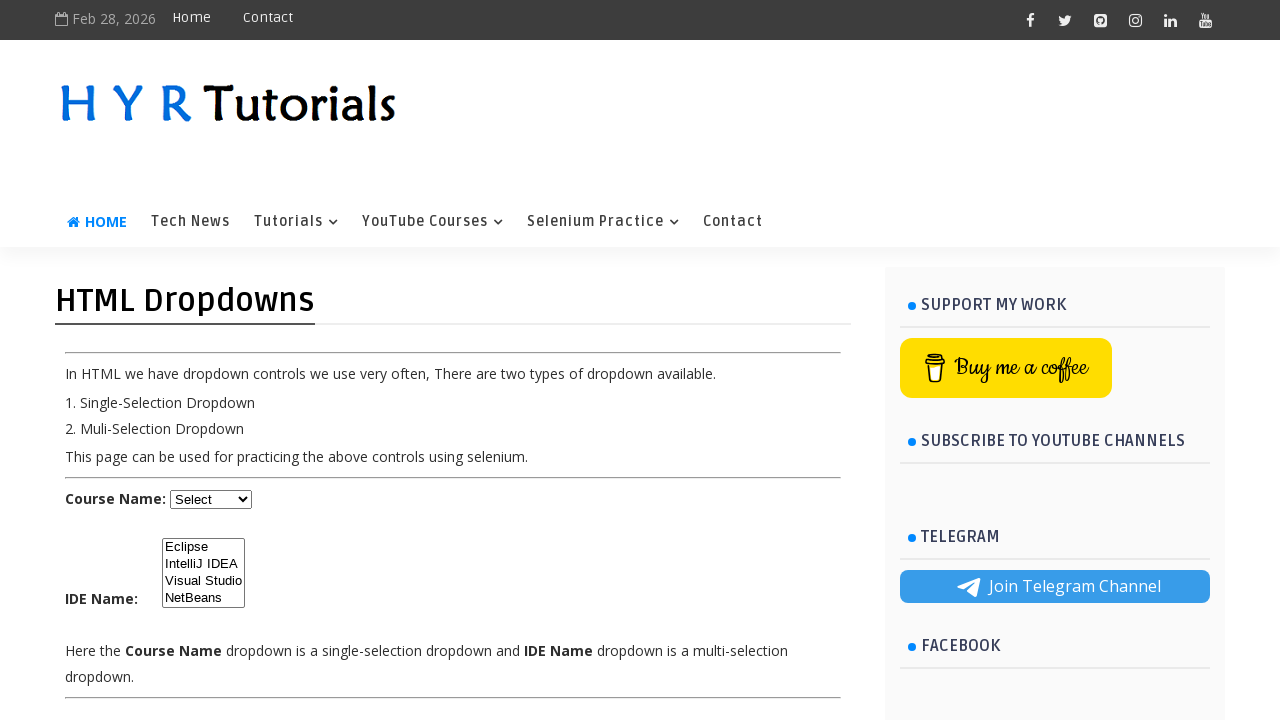

Navigated to HTML dropdown elements practice page
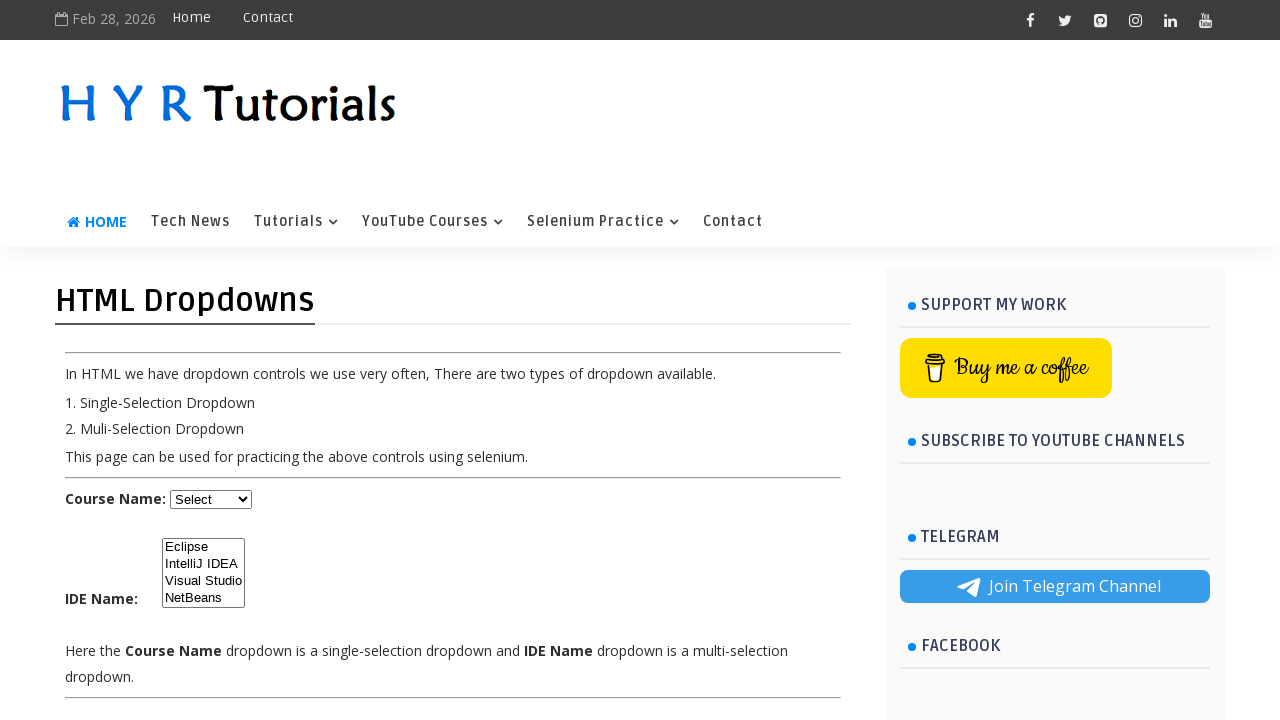

Selected 'Java' option from the course dropdown by visible text on select#course
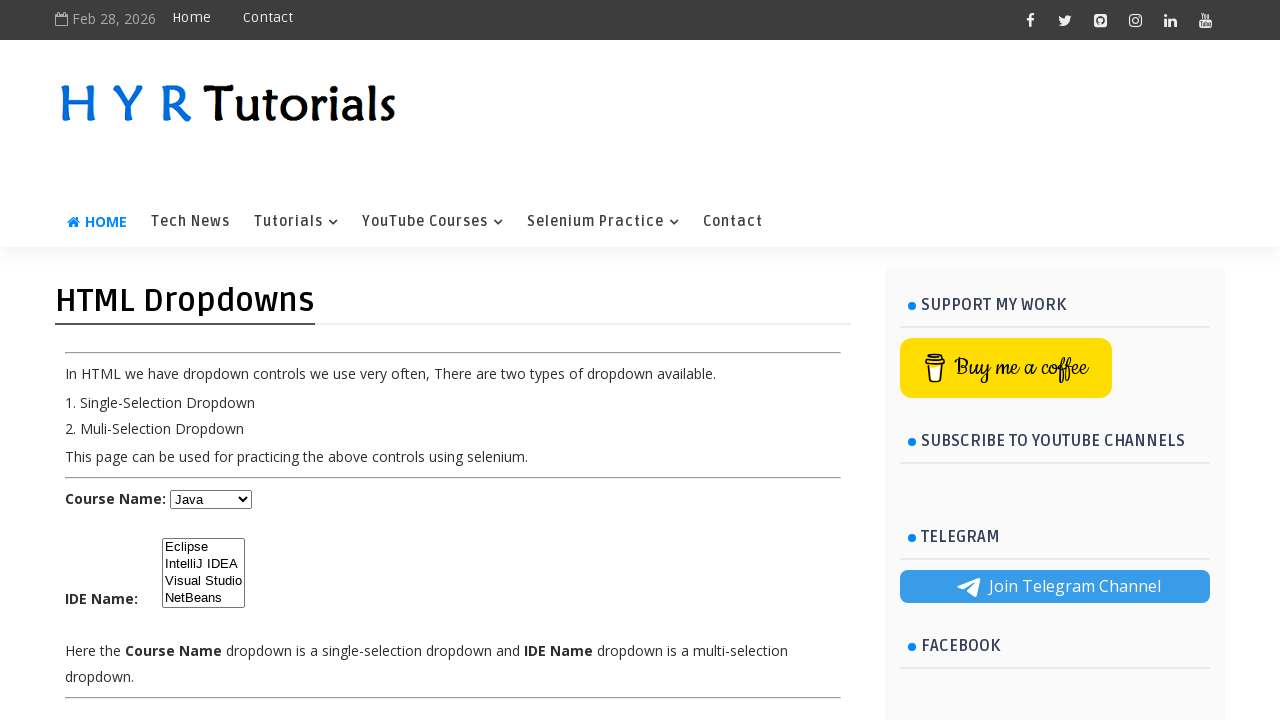

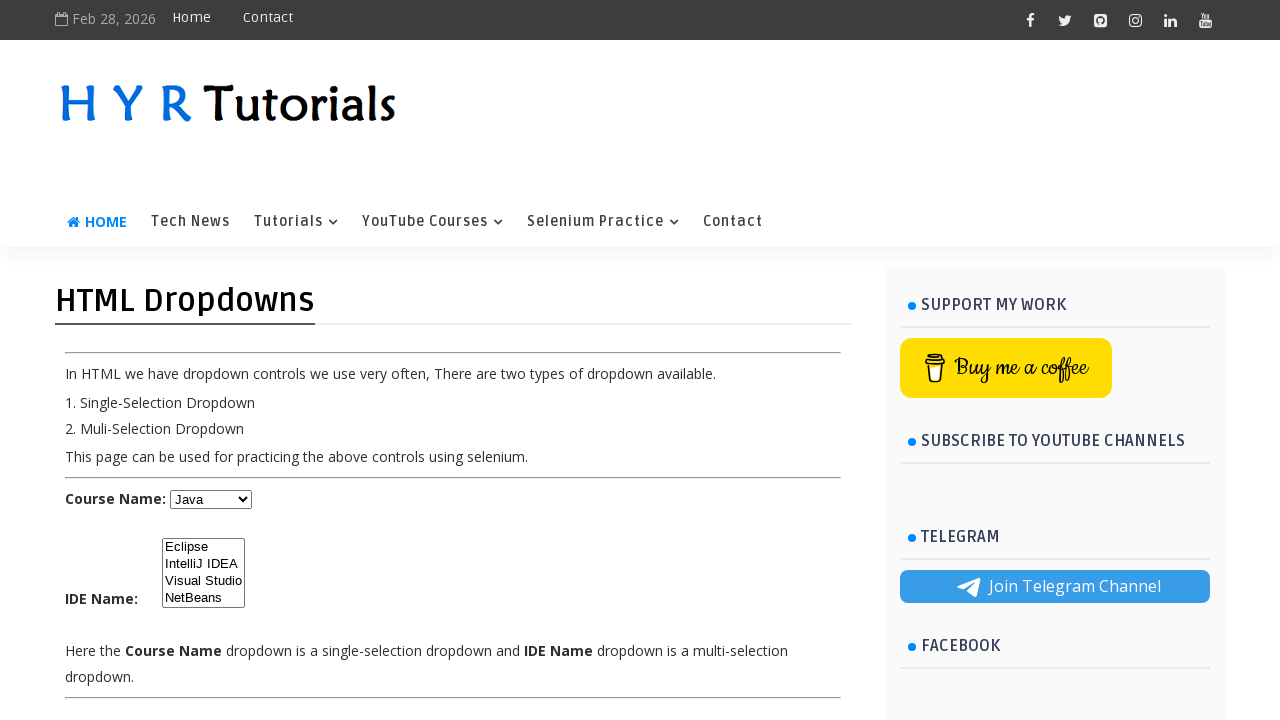